Tests keyboard modifiers by typing text with SHIFT key held down to produce uppercase text in a form field, then performs a right-click (context click) on a download link.

Starting URL: https://awesomeqa.com/practice.html

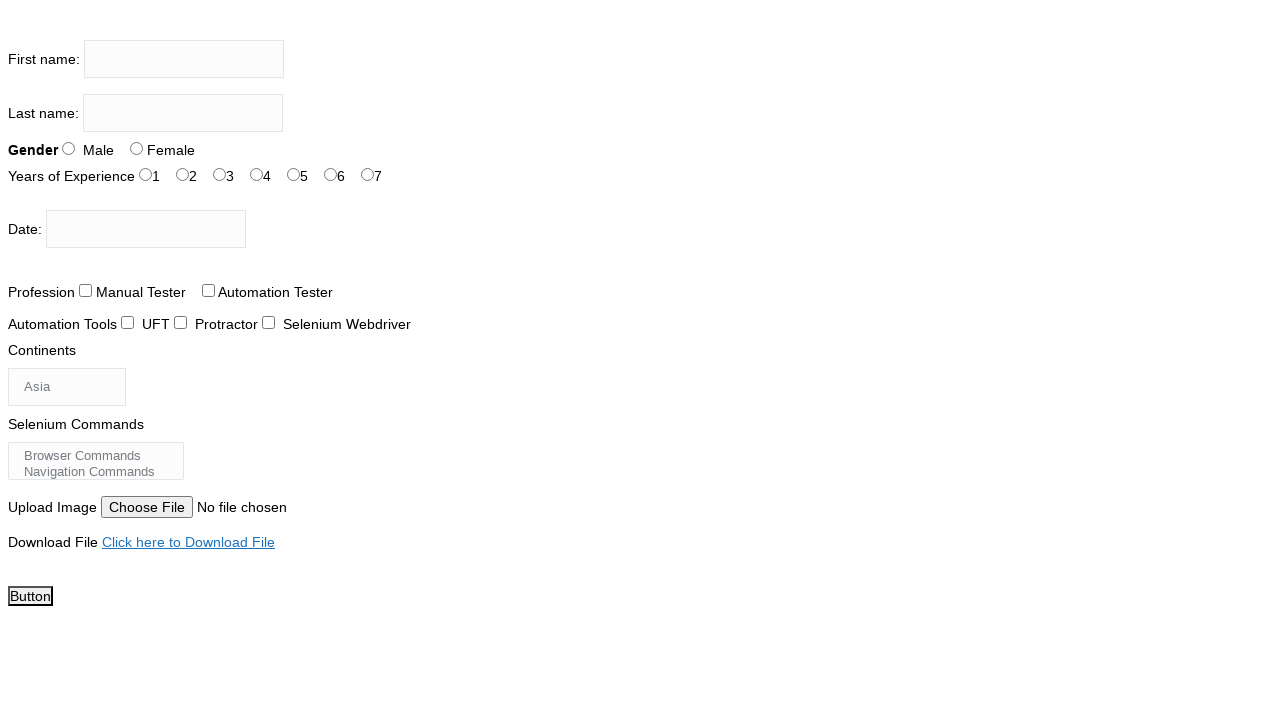

Navigated to https://awesomeqa.com/practice.html
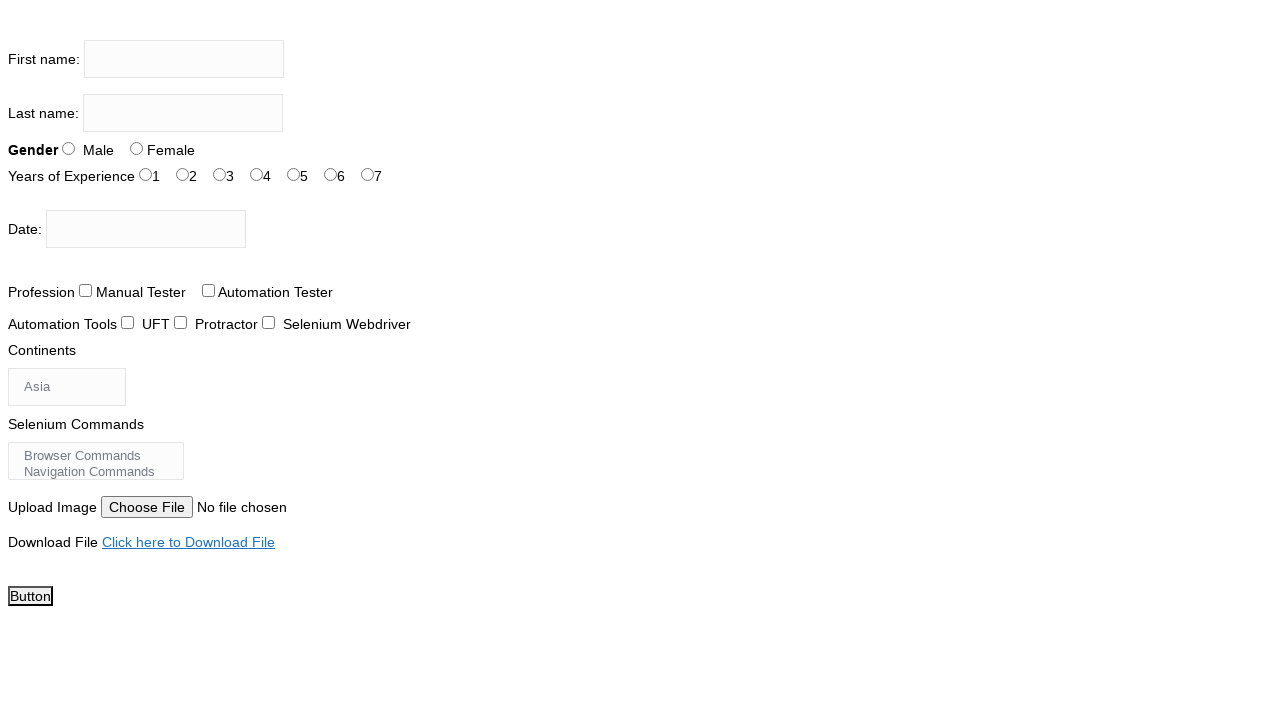

Located firstname input field
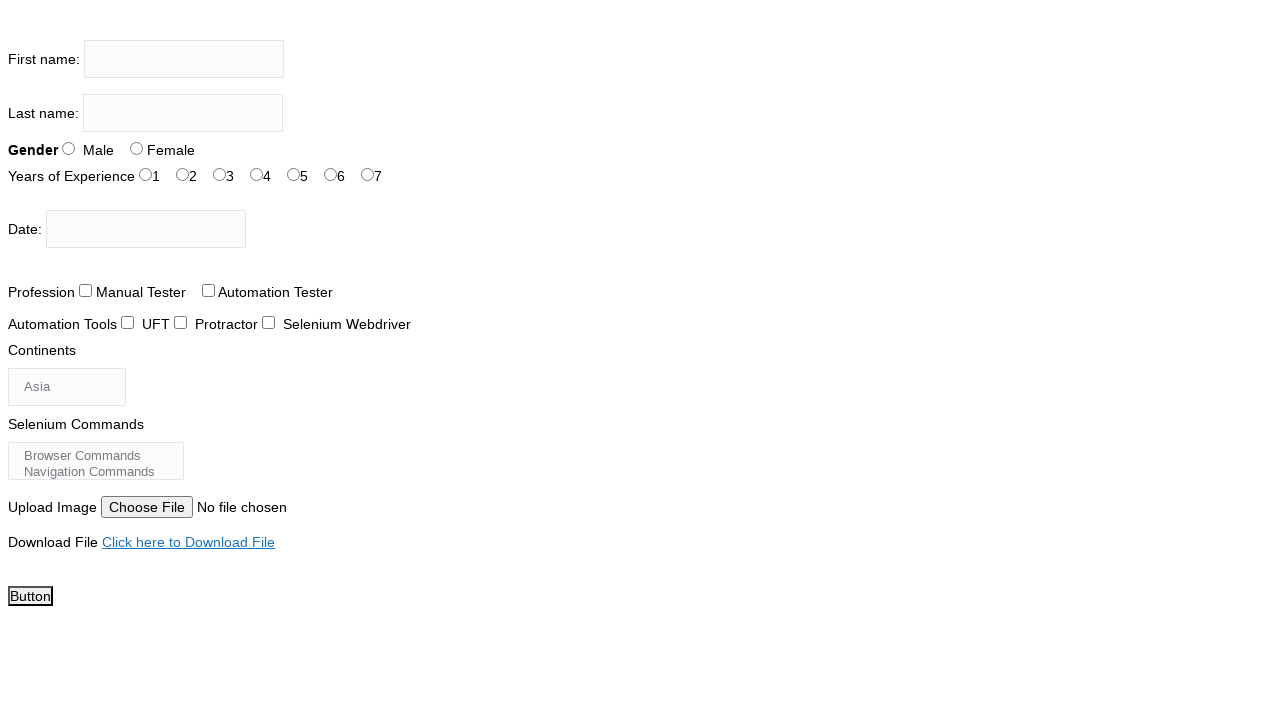

Pressed Shift+T in firstname field on input[name='firstname']
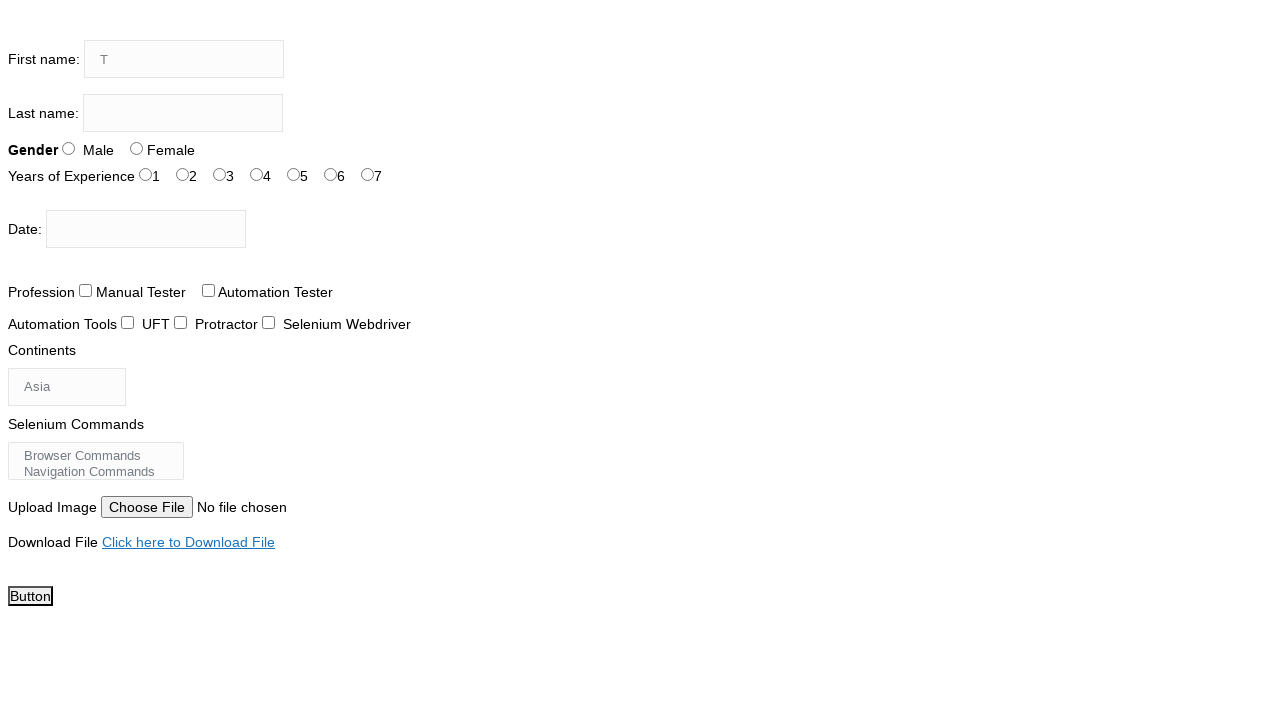

Pressed Shift+H in firstname field on input[name='firstname']
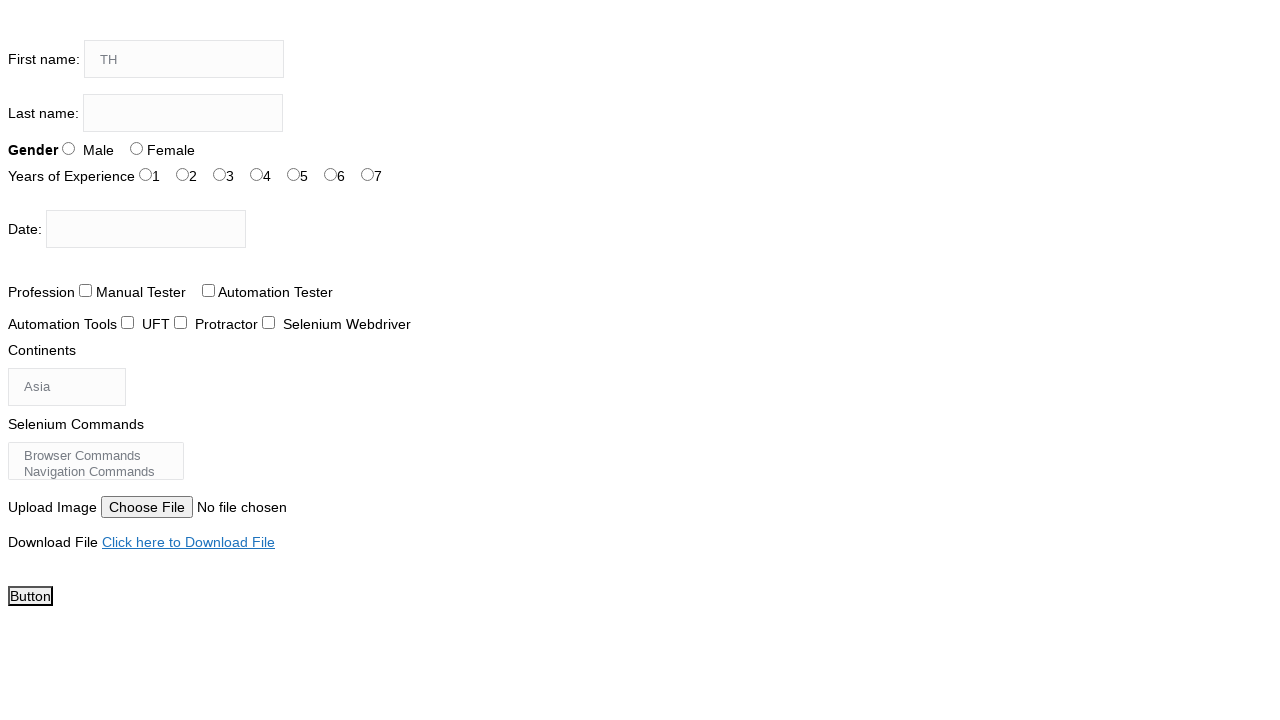

Pressed Shift+E in firstname field on input[name='firstname']
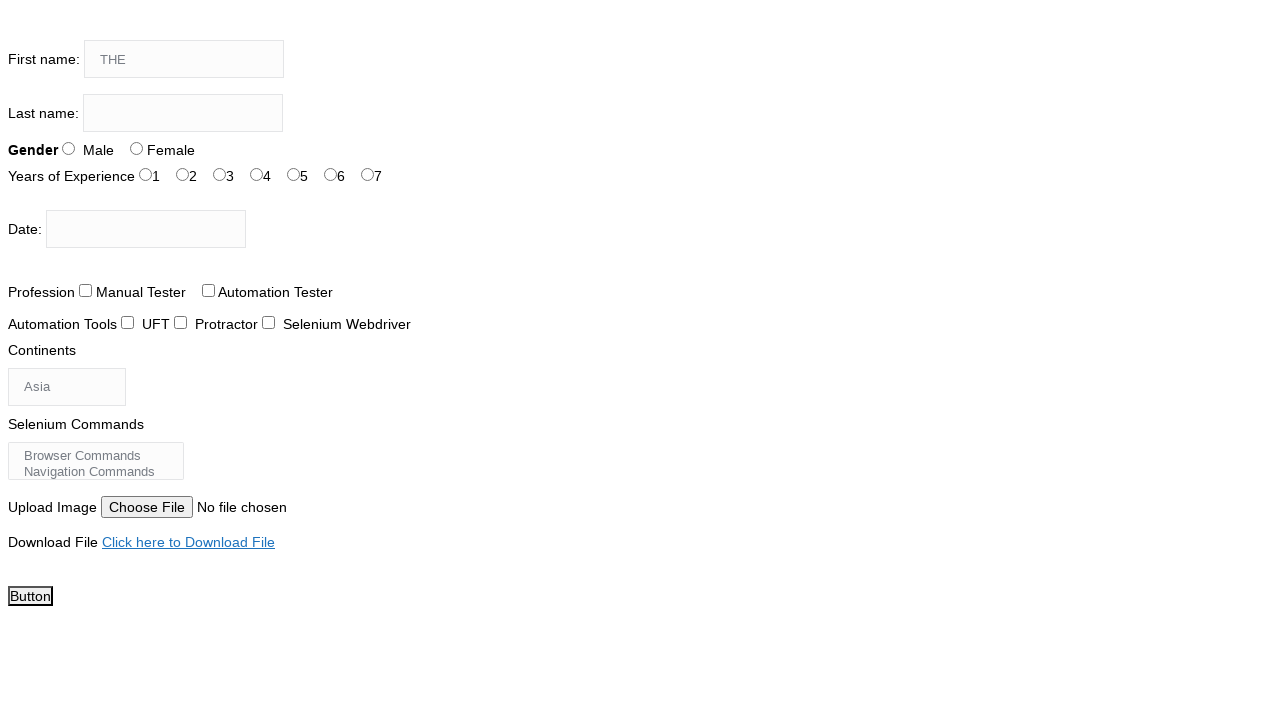

Pressed Shift+T in firstname field on input[name='firstname']
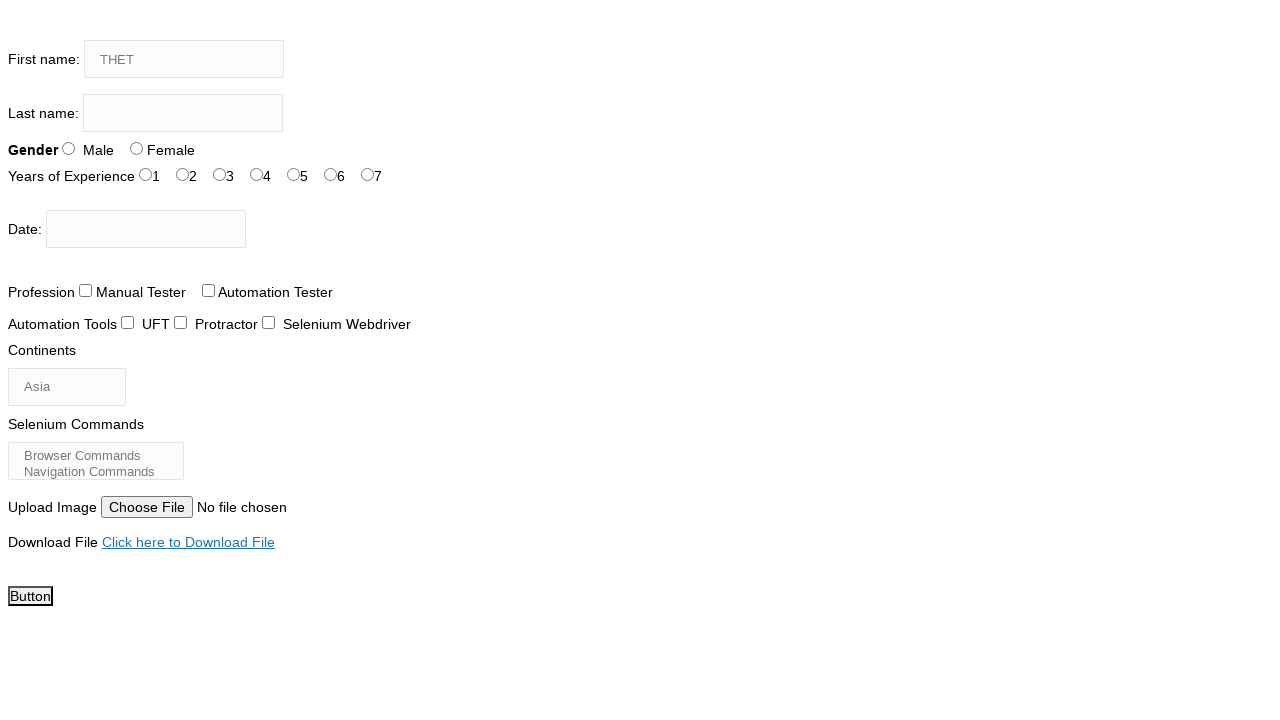

Pressed Shift+E in firstname field on input[name='firstname']
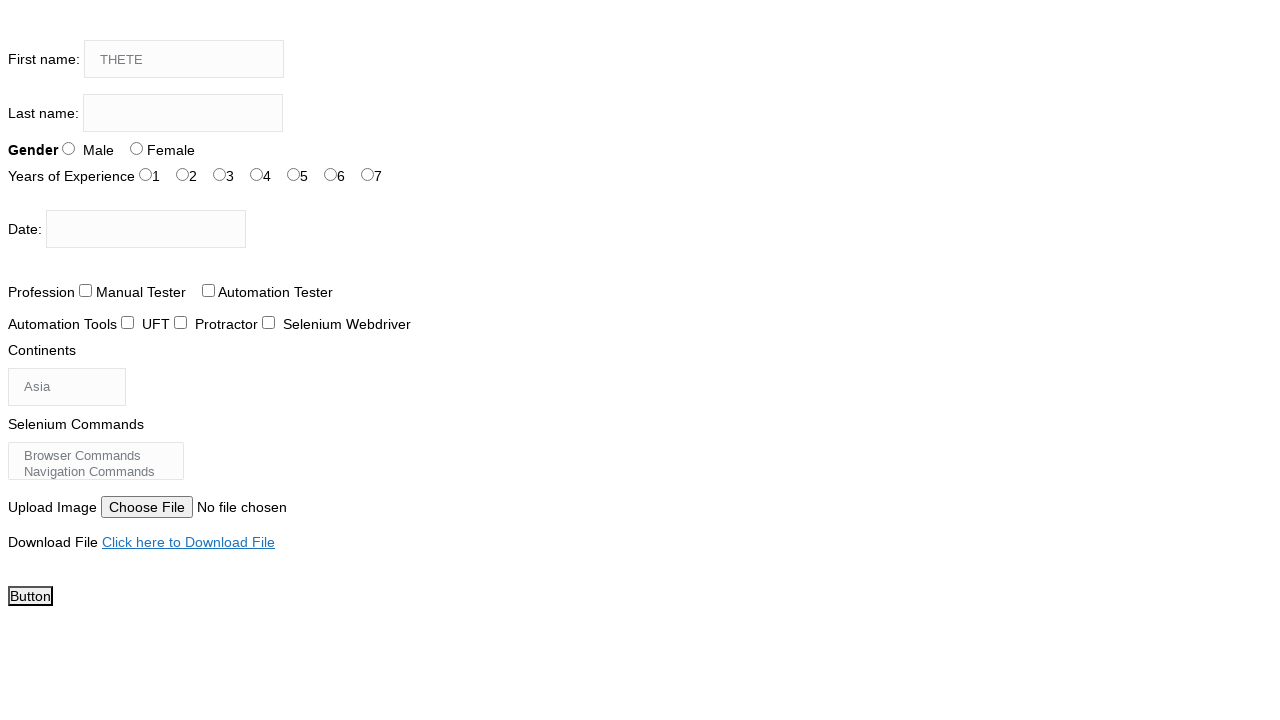

Pressed Shift+S in firstname field on input[name='firstname']
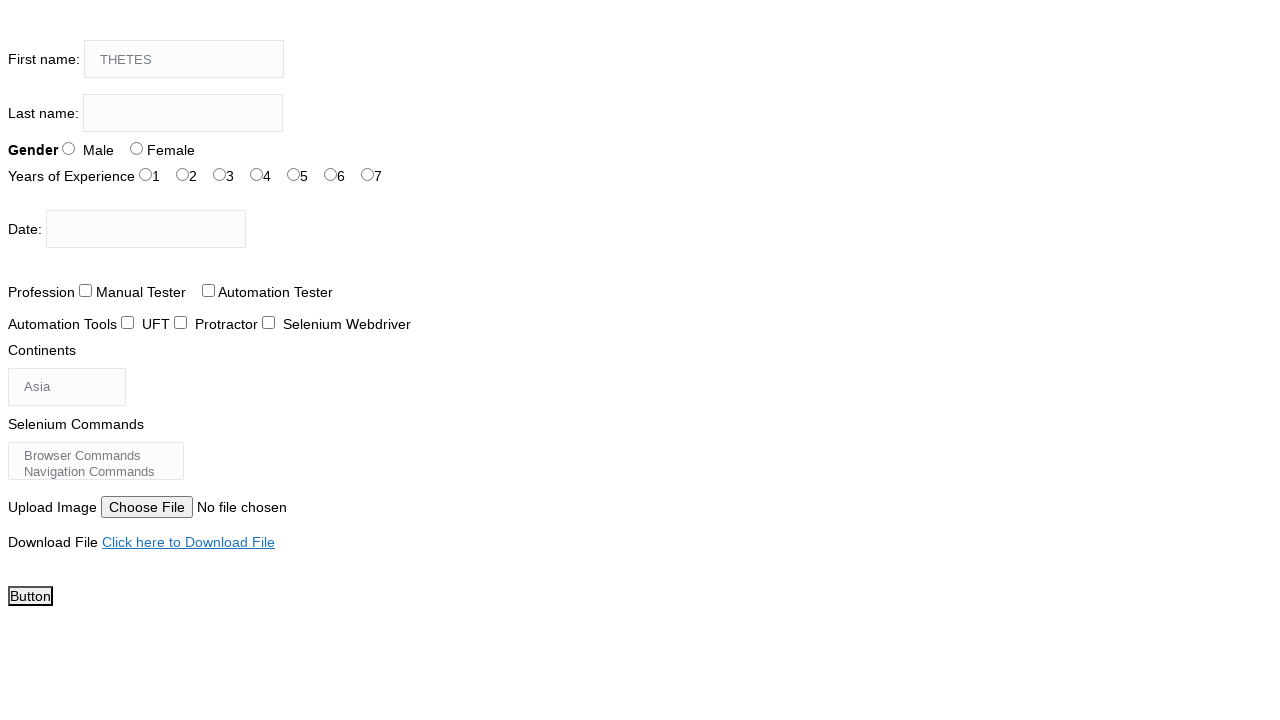

Pressed Shift+T in firstname field on input[name='firstname']
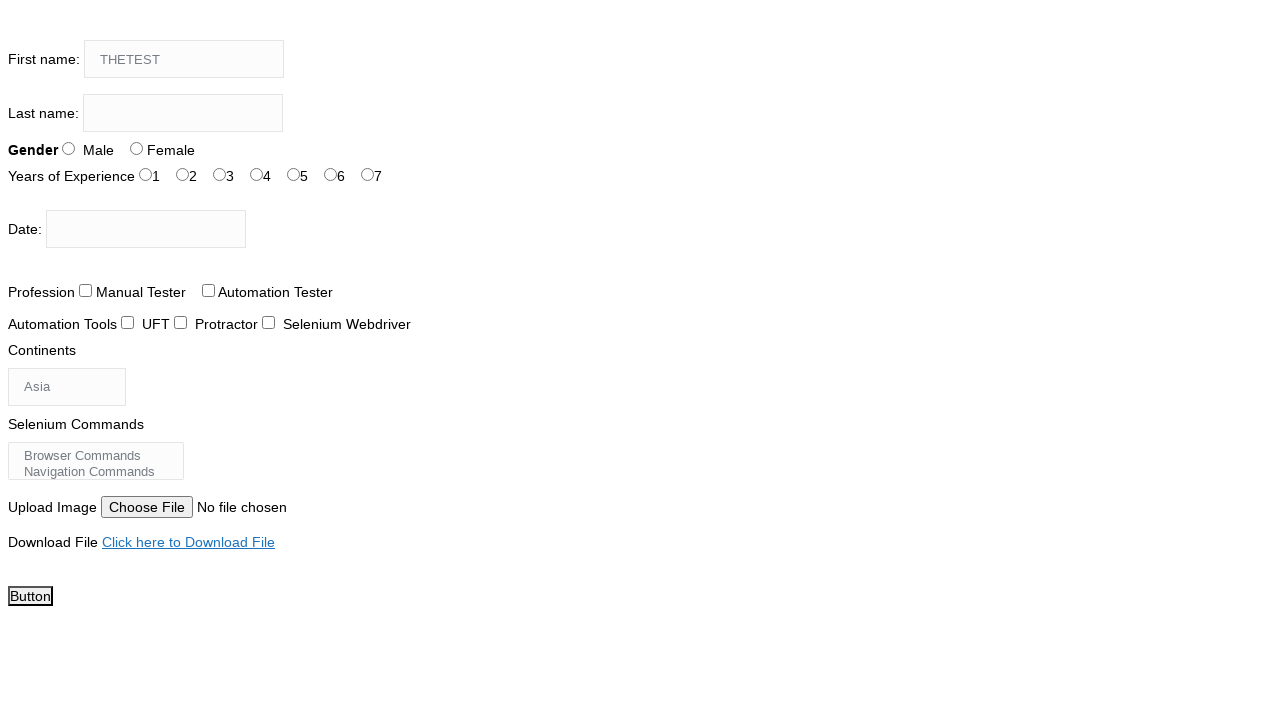

Pressed Shift+I in firstname field on input[name='firstname']
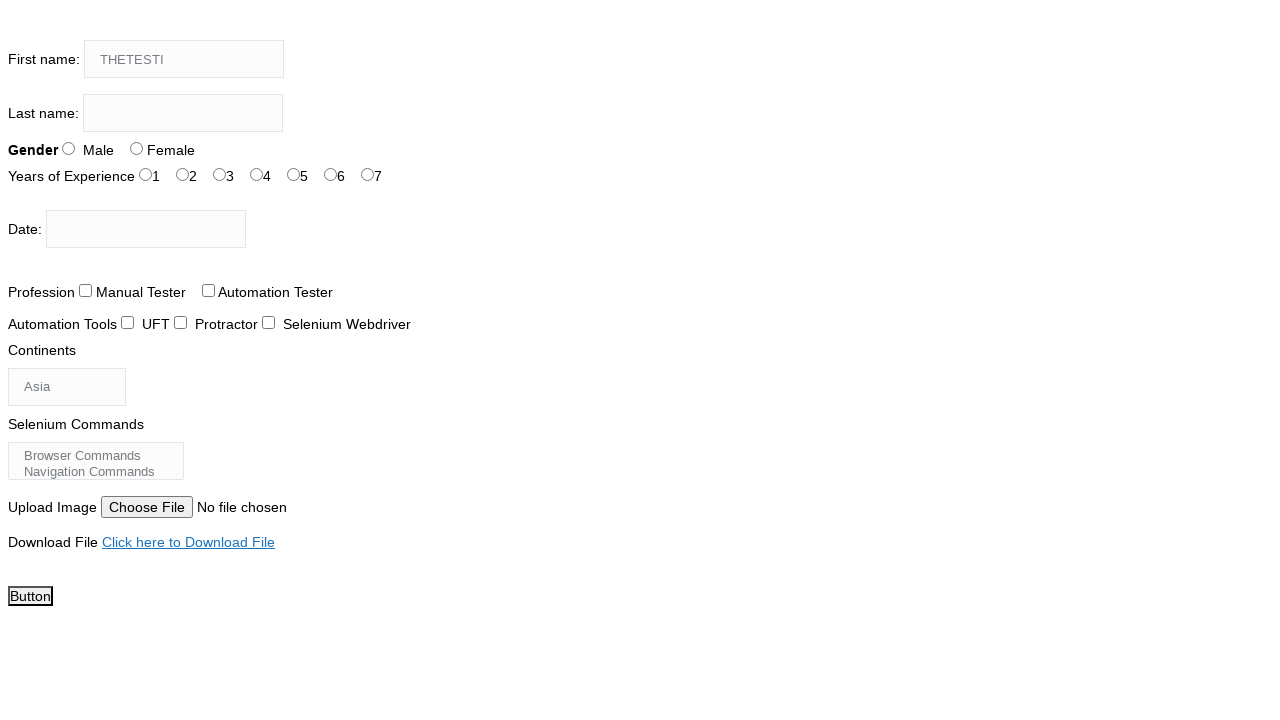

Pressed Shift+N in firstname field on input[name='firstname']
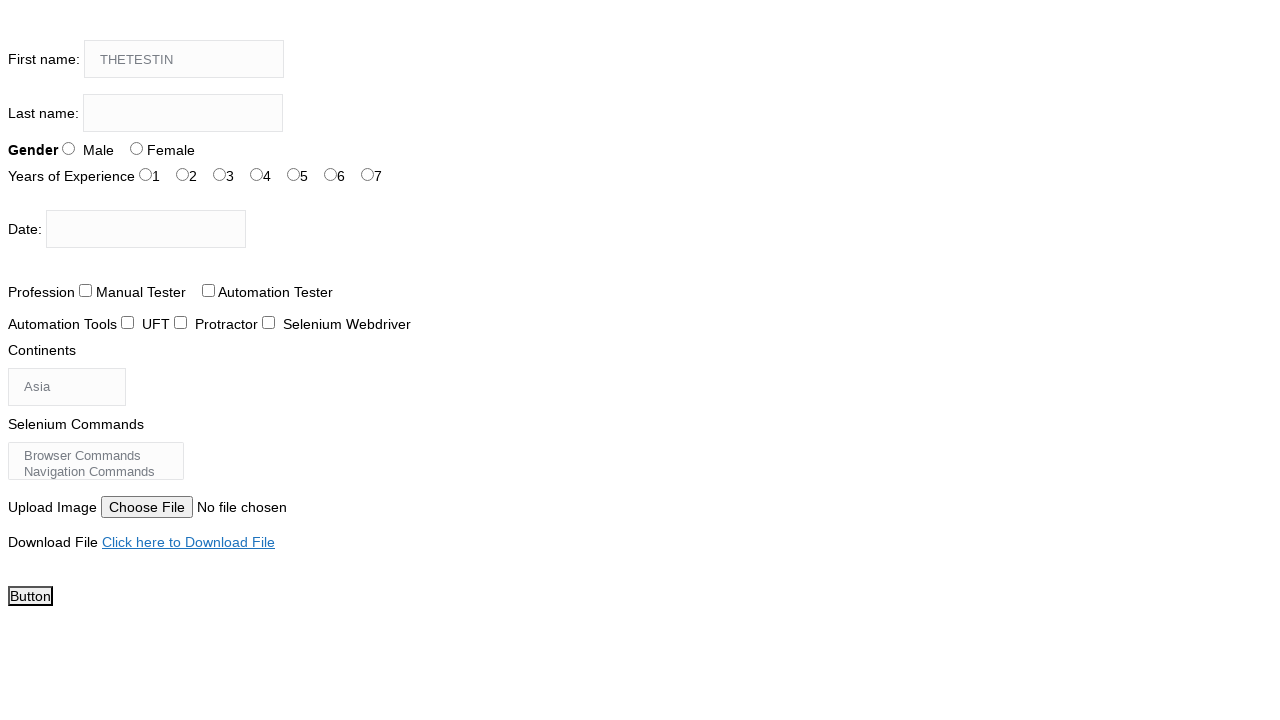

Pressed Shift+G in firstname field on input[name='firstname']
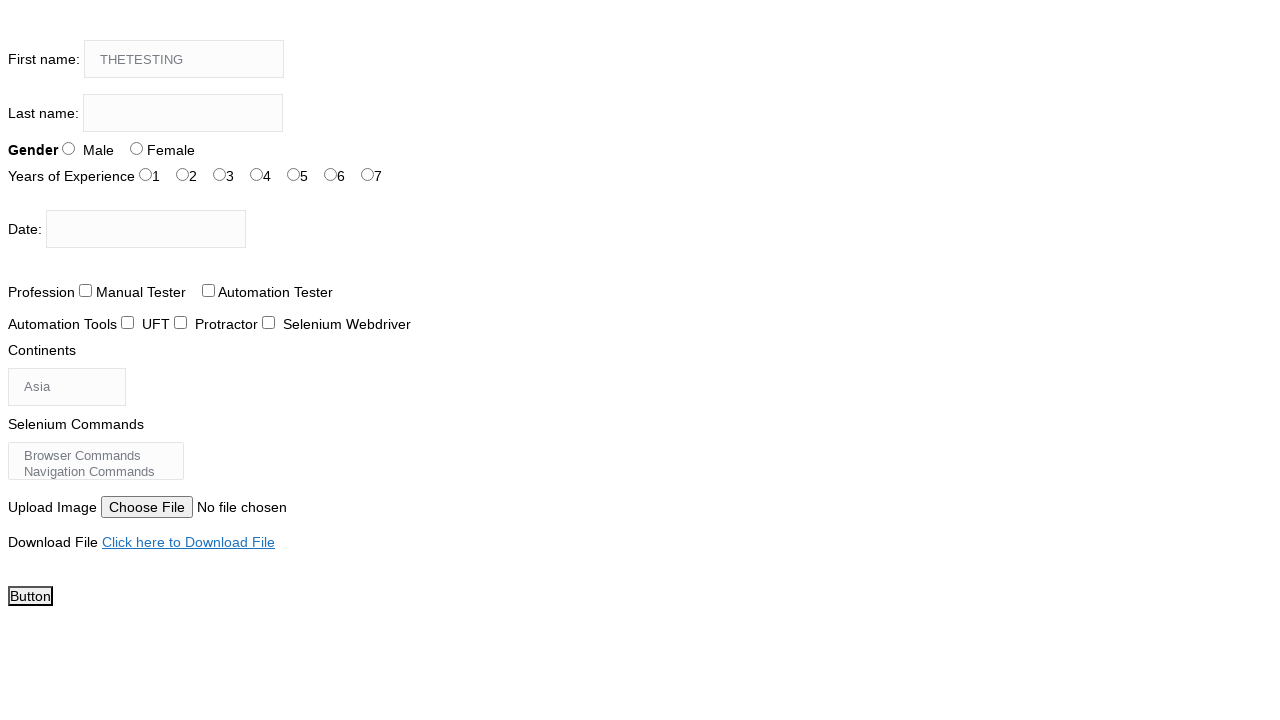

Pressed Shift+A in firstname field on input[name='firstname']
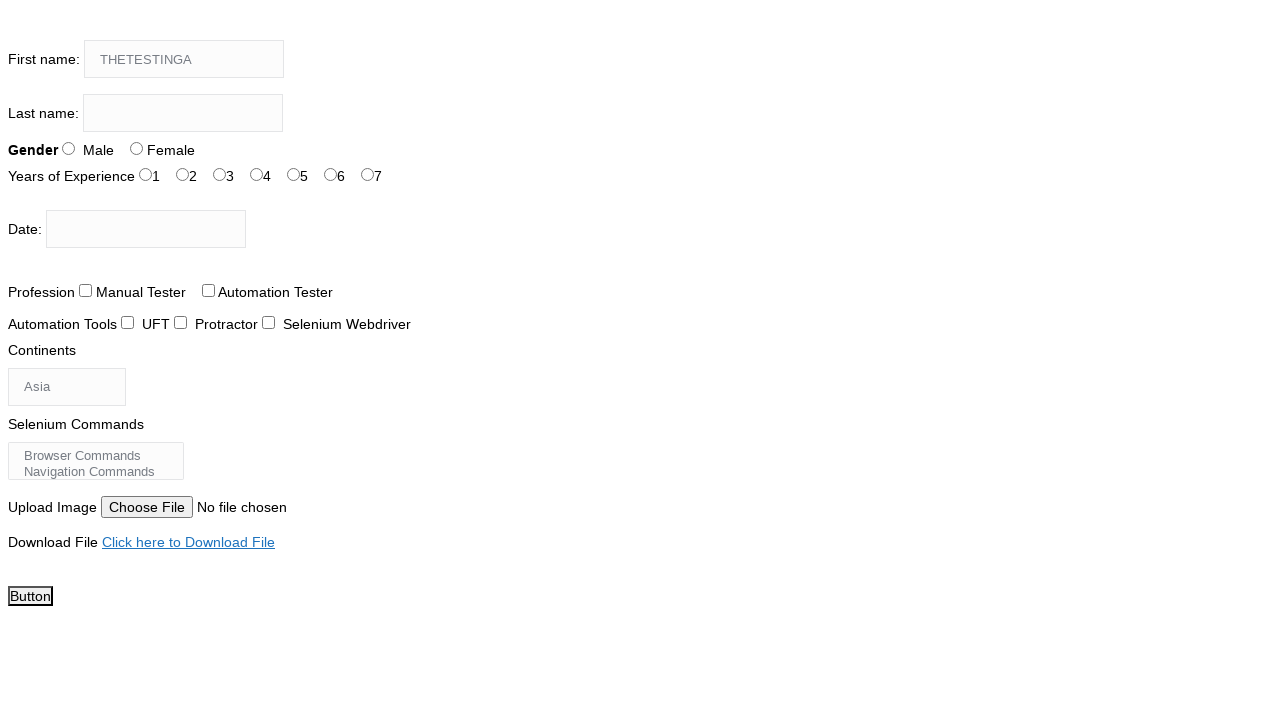

Pressed Shift+C in firstname field on input[name='firstname']
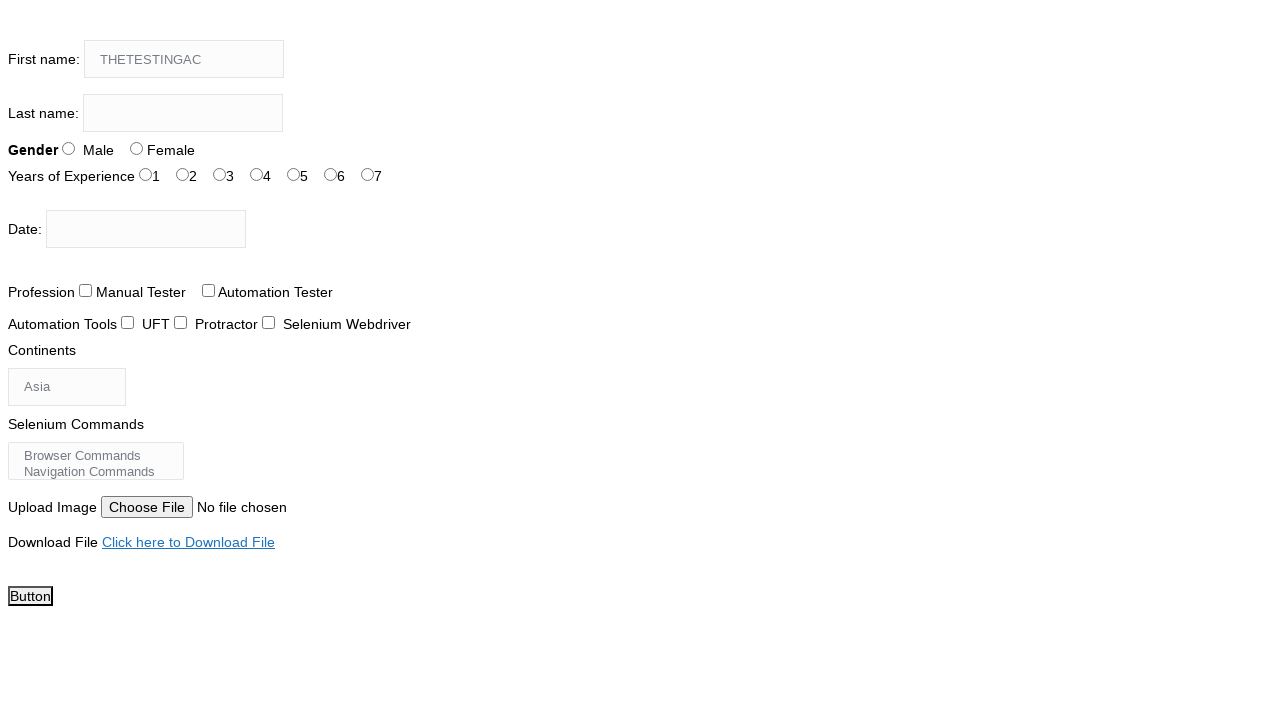

Pressed Shift+A in firstname field on input[name='firstname']
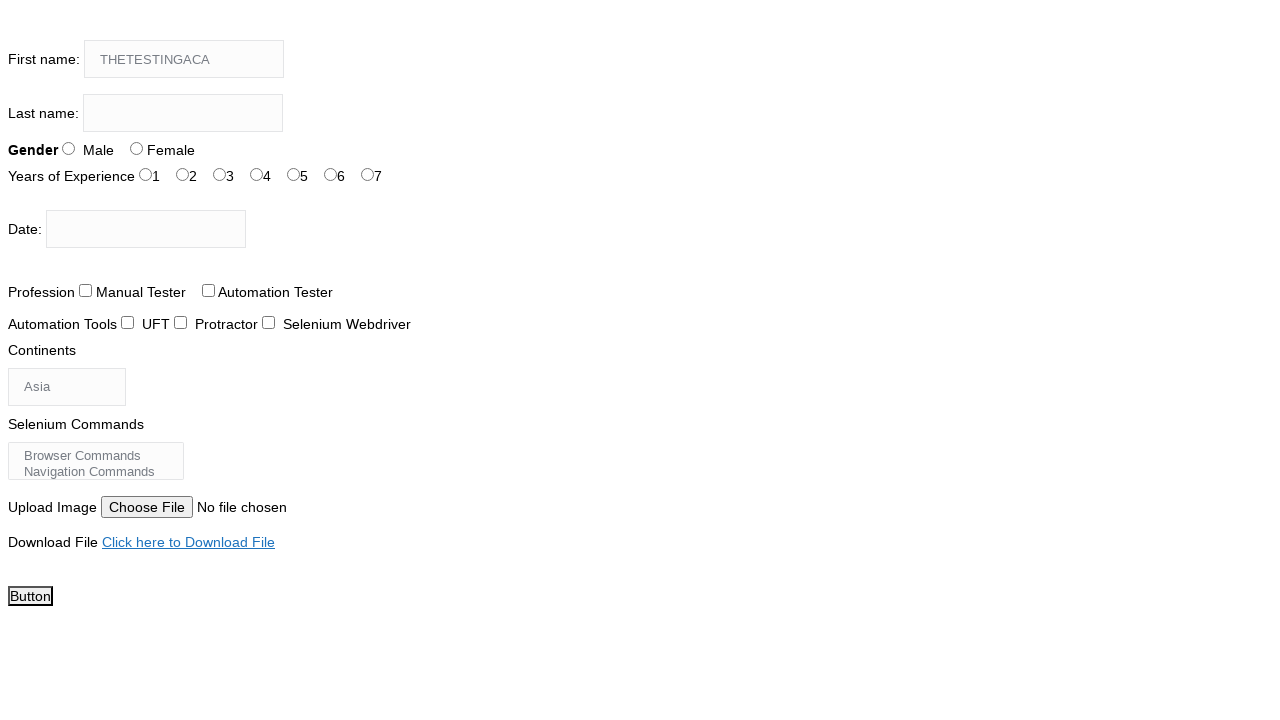

Pressed Shift+D in firstname field on input[name='firstname']
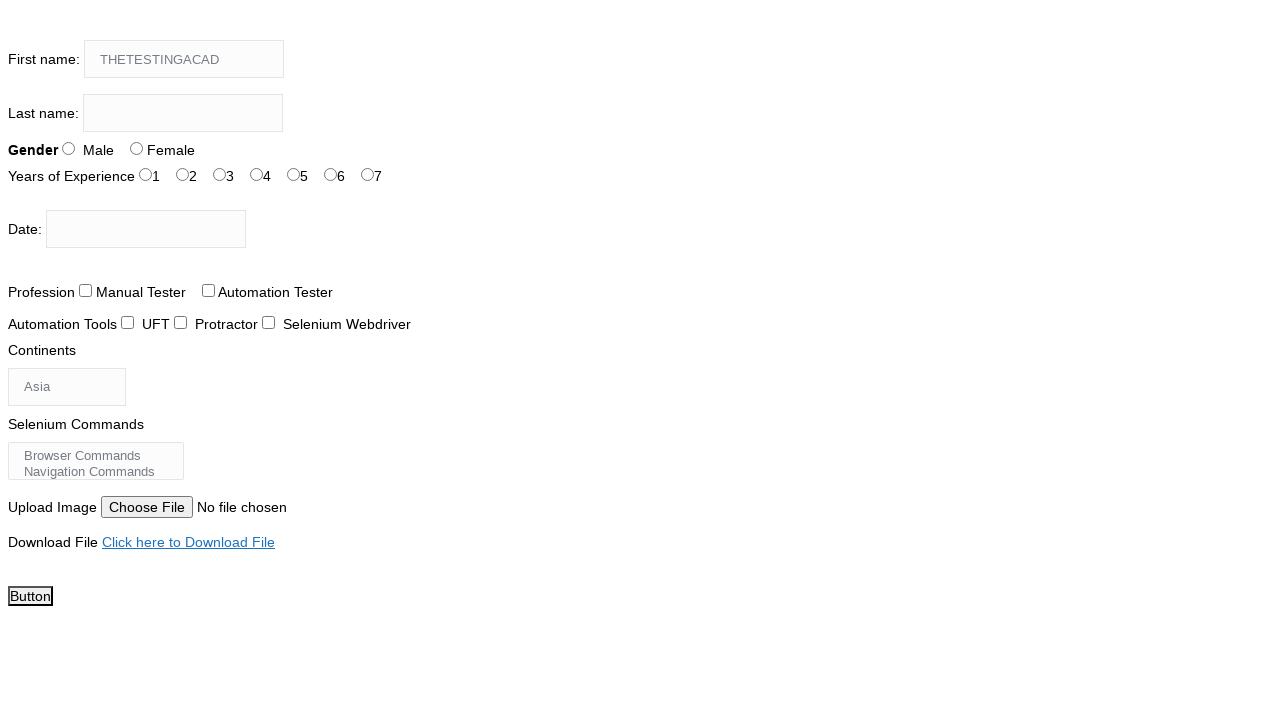

Pressed Shift+E in firstname field on input[name='firstname']
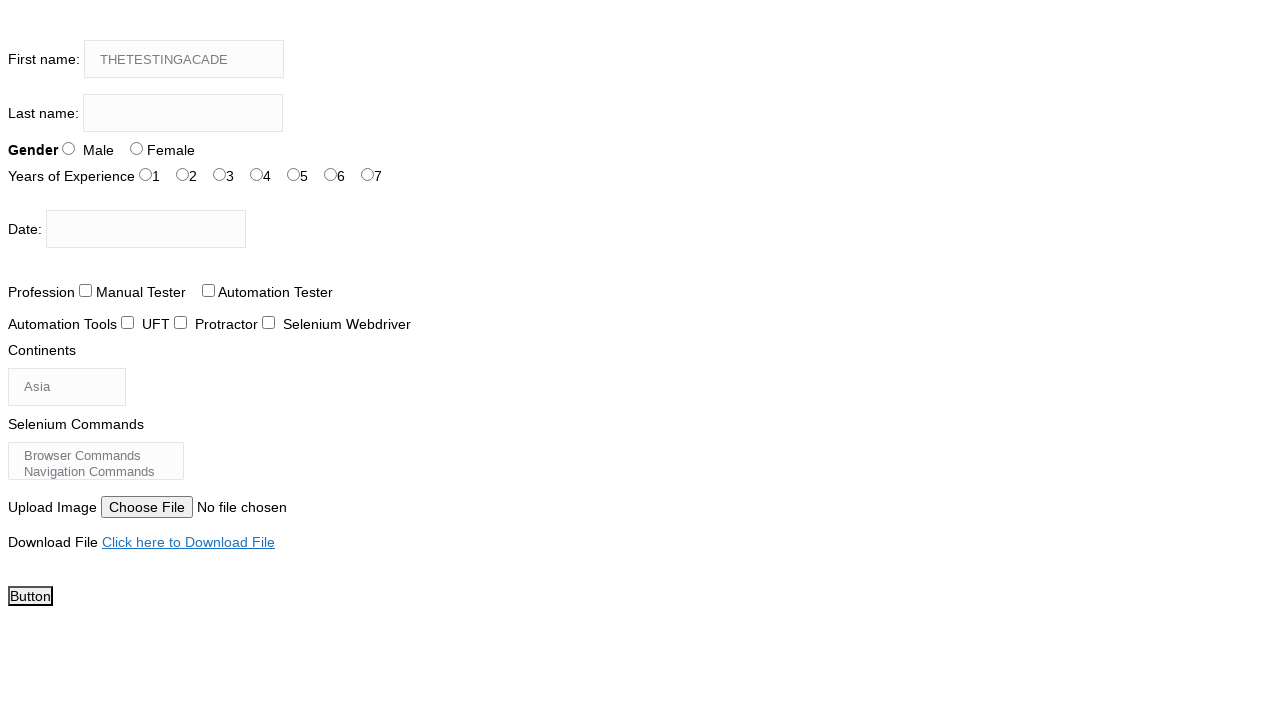

Pressed Shift+M in firstname field on input[name='firstname']
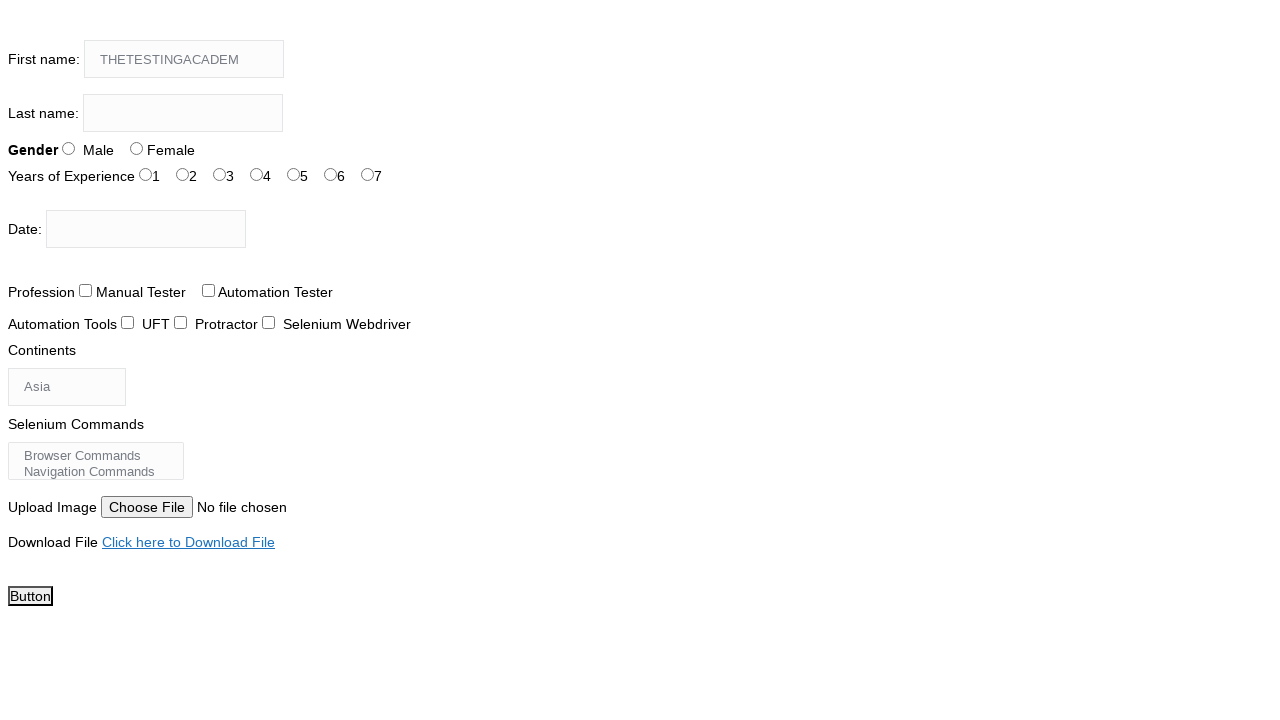

Pressed Shift+Y in firstname field on input[name='firstname']
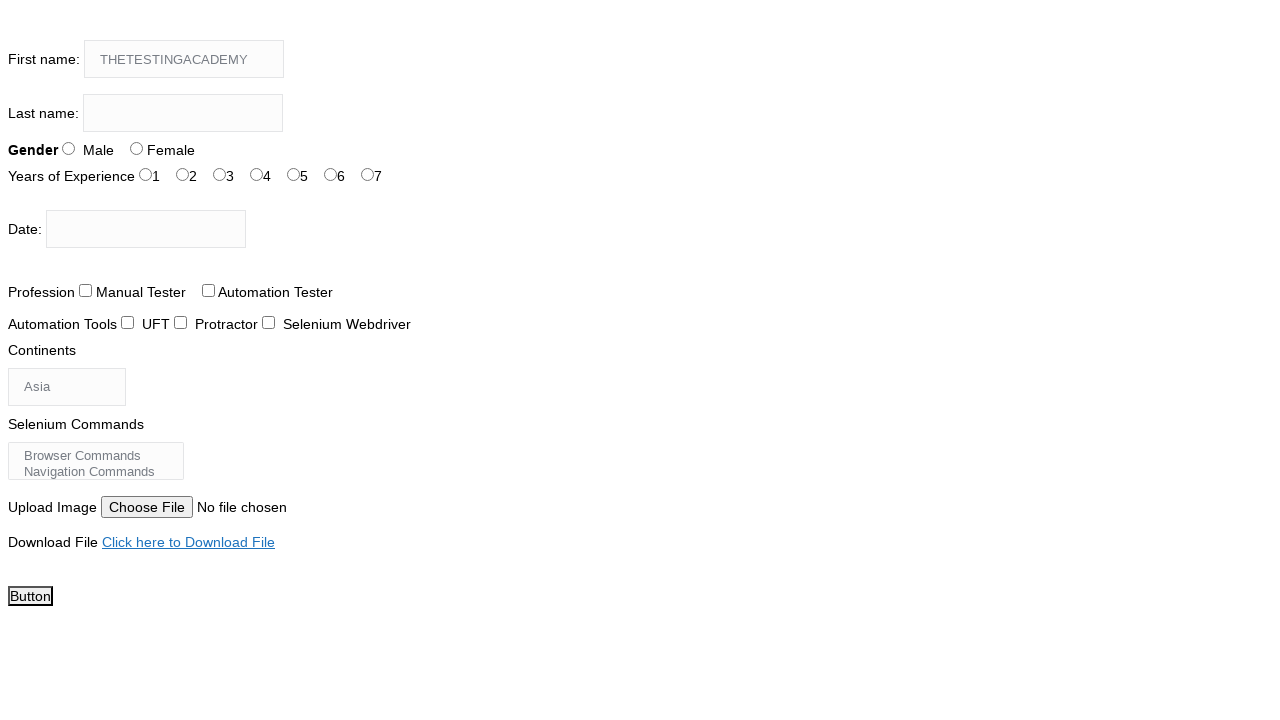

Located download file link
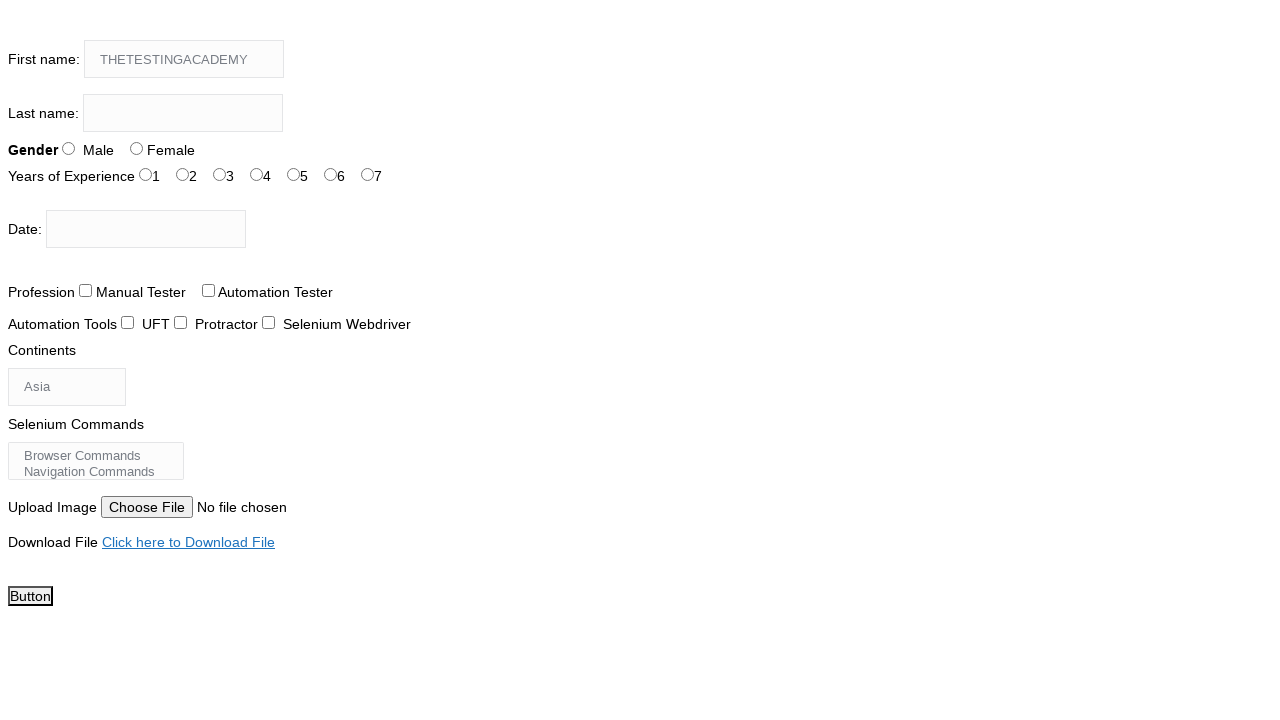

Performed right-click on download link at (188, 542) on xpath=//a[contains(text(),'Click here to Download File')]
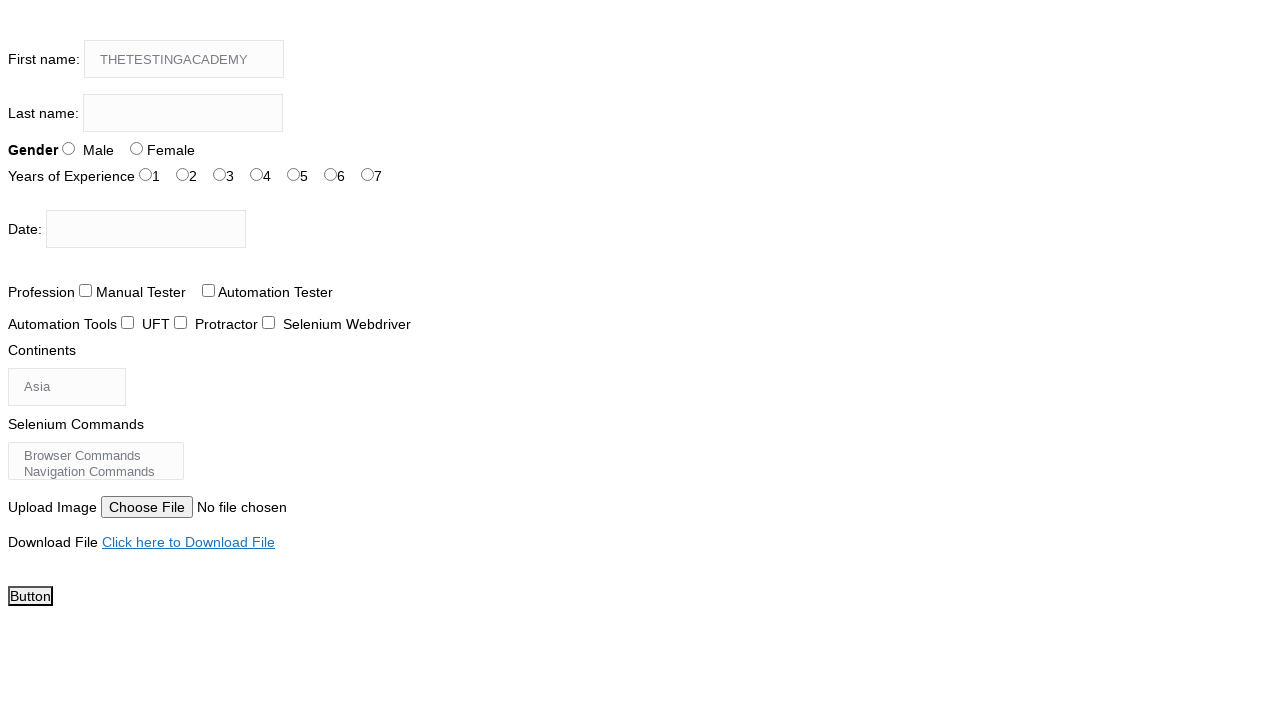

Waited 2000ms to observe context menu
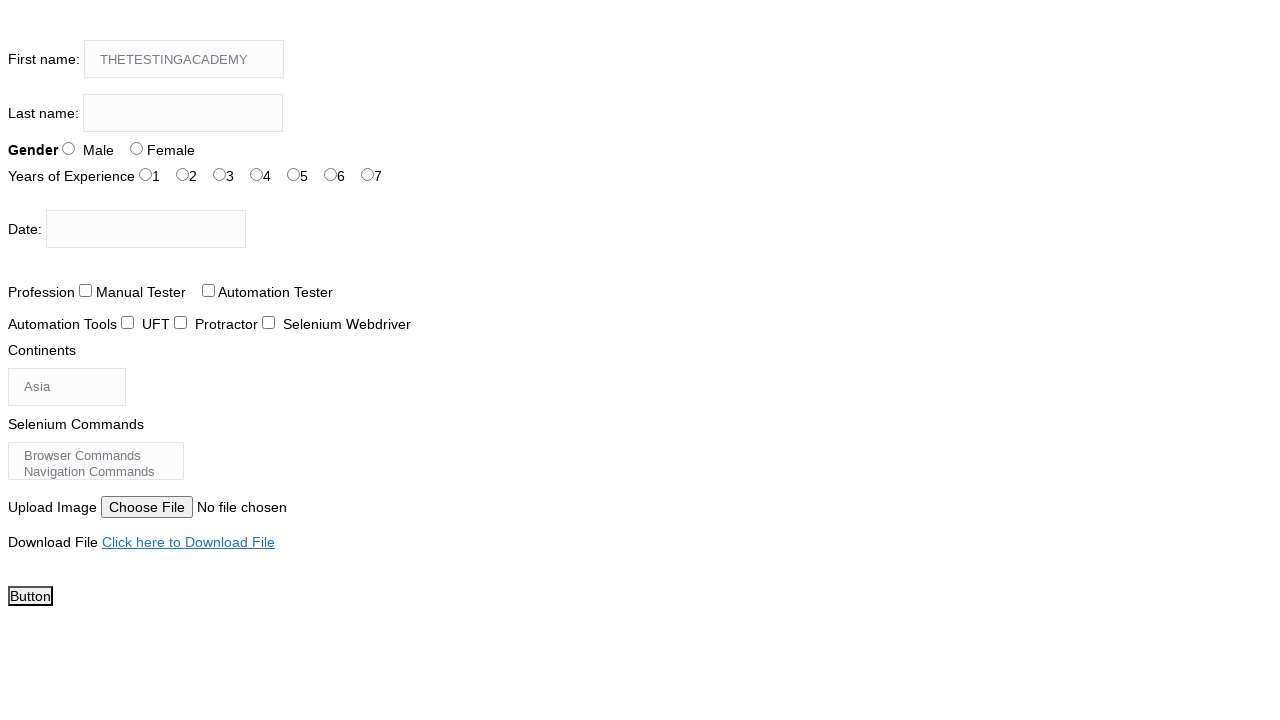

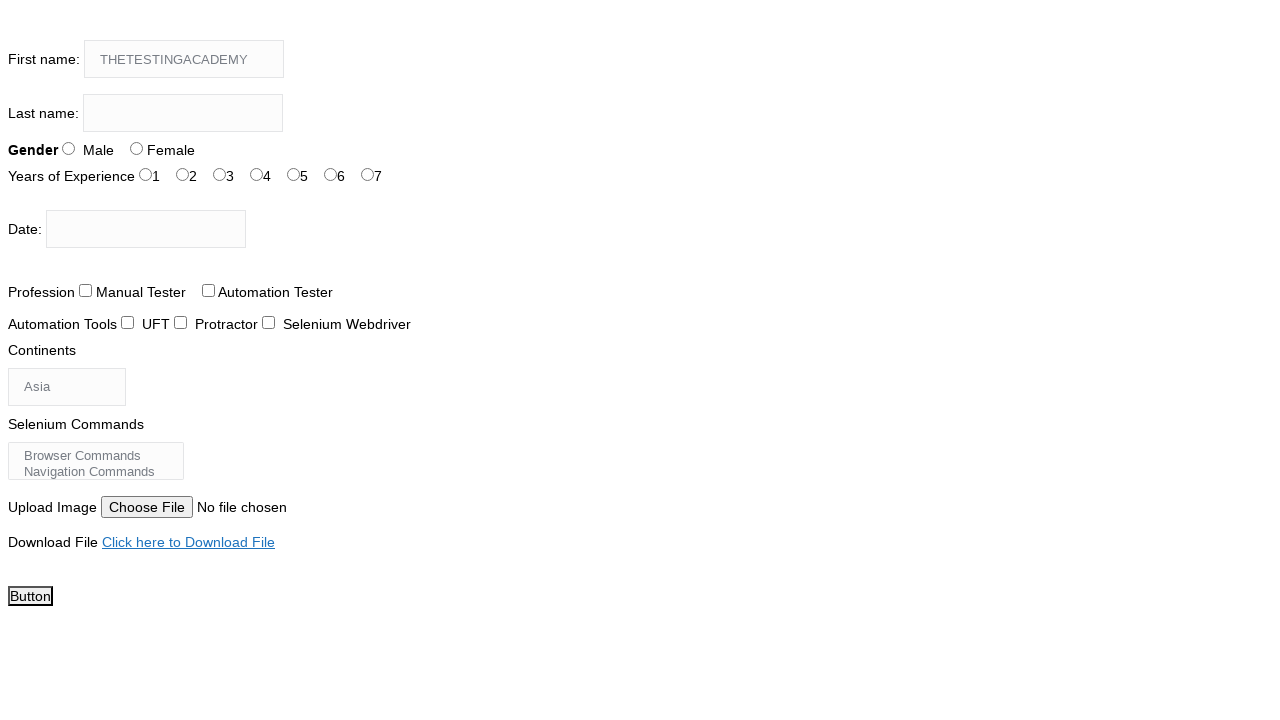